Tests dismissing a JavaScript alert by clicking a button that triggers an alert and then dismissing it

Starting URL: https://www.w3schools.com/js/tryit.asp?filename=tryjs_alert

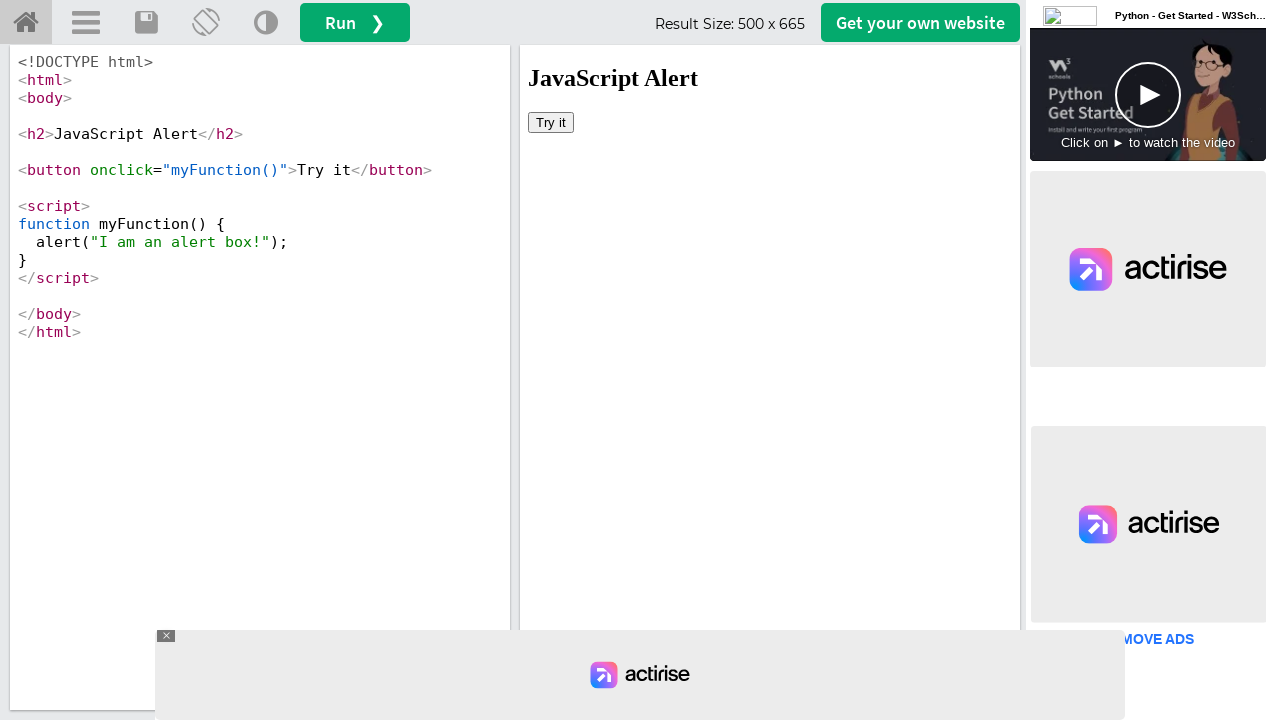

Located the iframe containing the test result
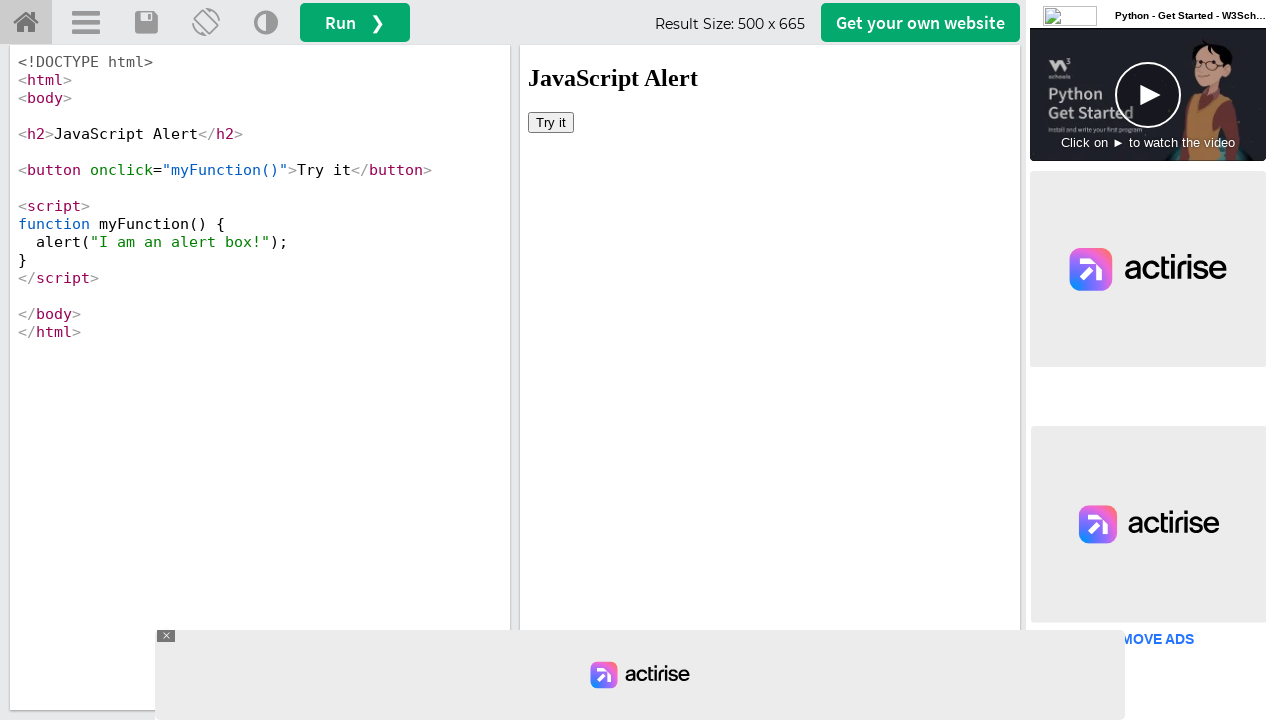

Set up dialog handler to dismiss alerts
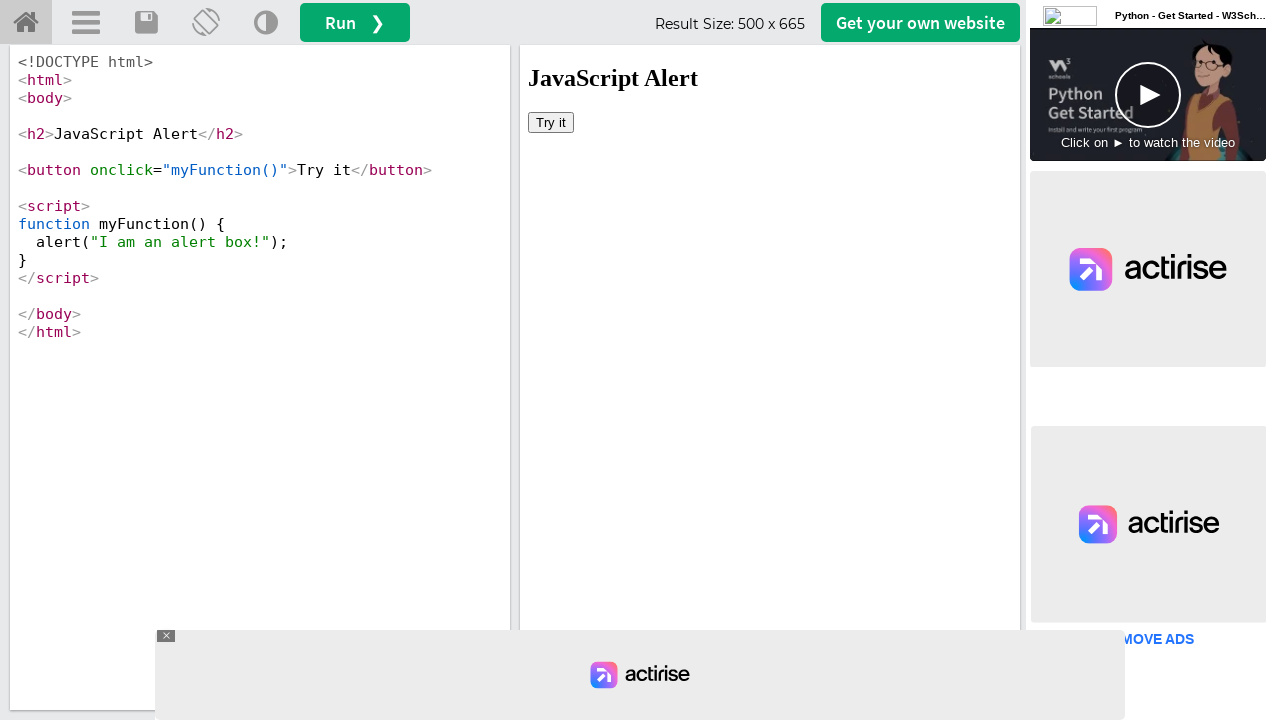

Clicked the 'Try it' button to trigger the JavaScript alert at (551, 122) on #iframeResult >> internal:control=enter-frame >> xpath=//button[text()='Try it']
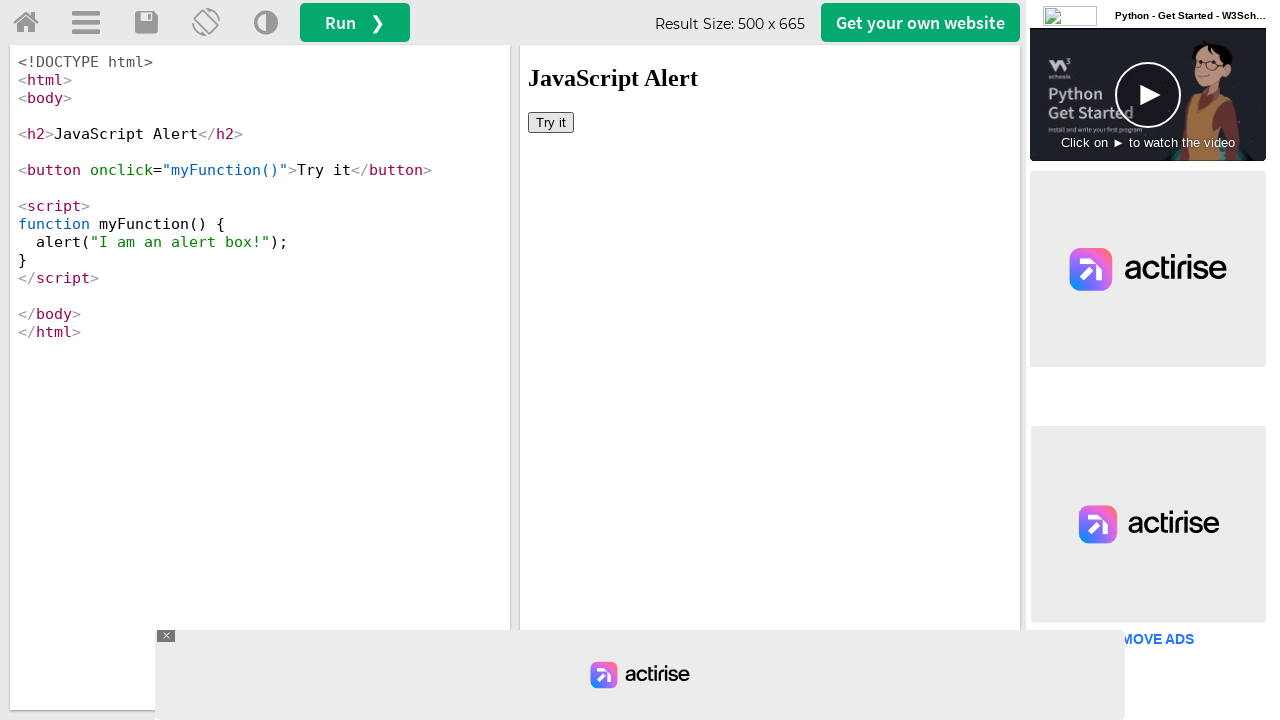

Alert was dismissed and waited for dialog handling to complete
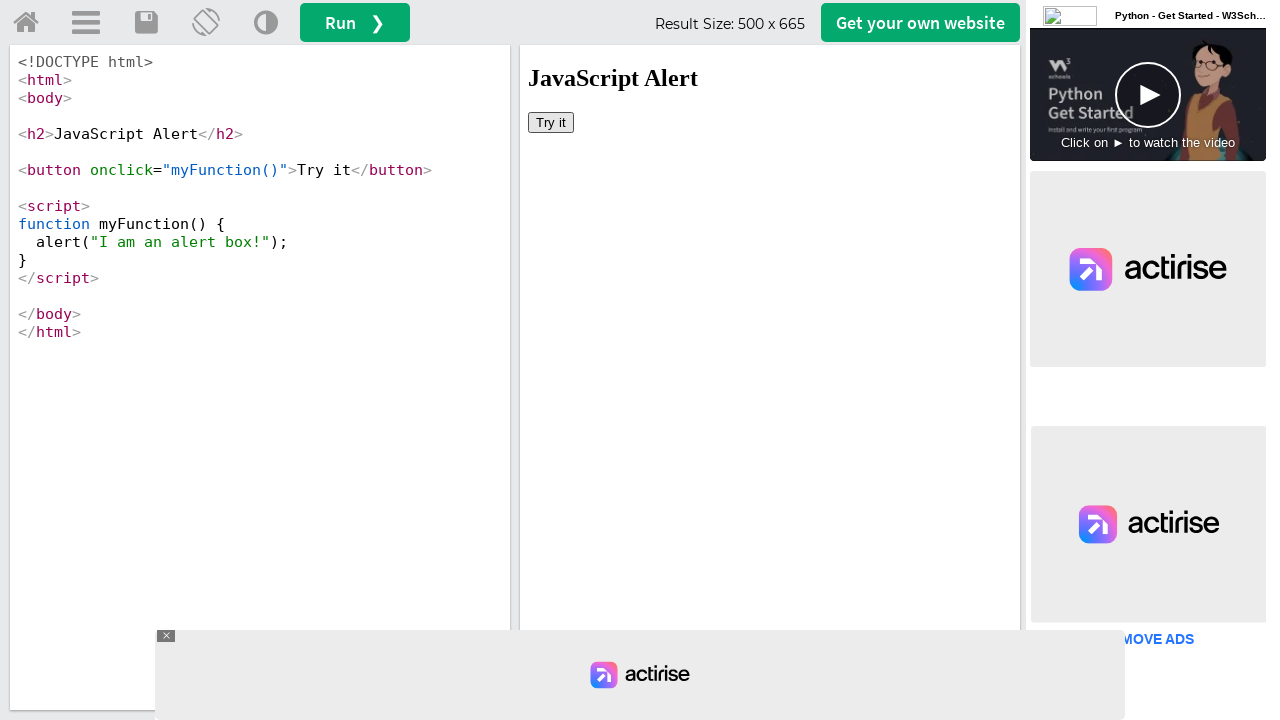

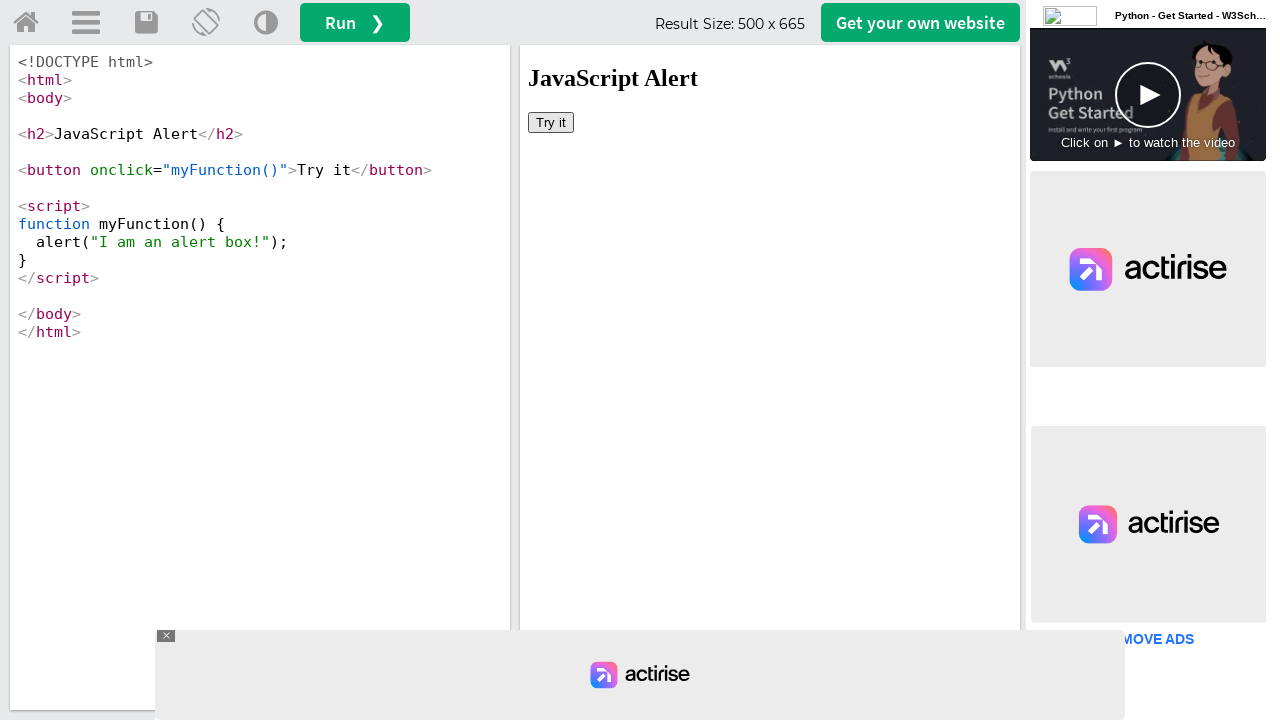